Tests form submission by filling first name, last name fields and selecting gender option on a practice form

Starting URL: https://www.techlistic.com/p/selenium-practice-form.html

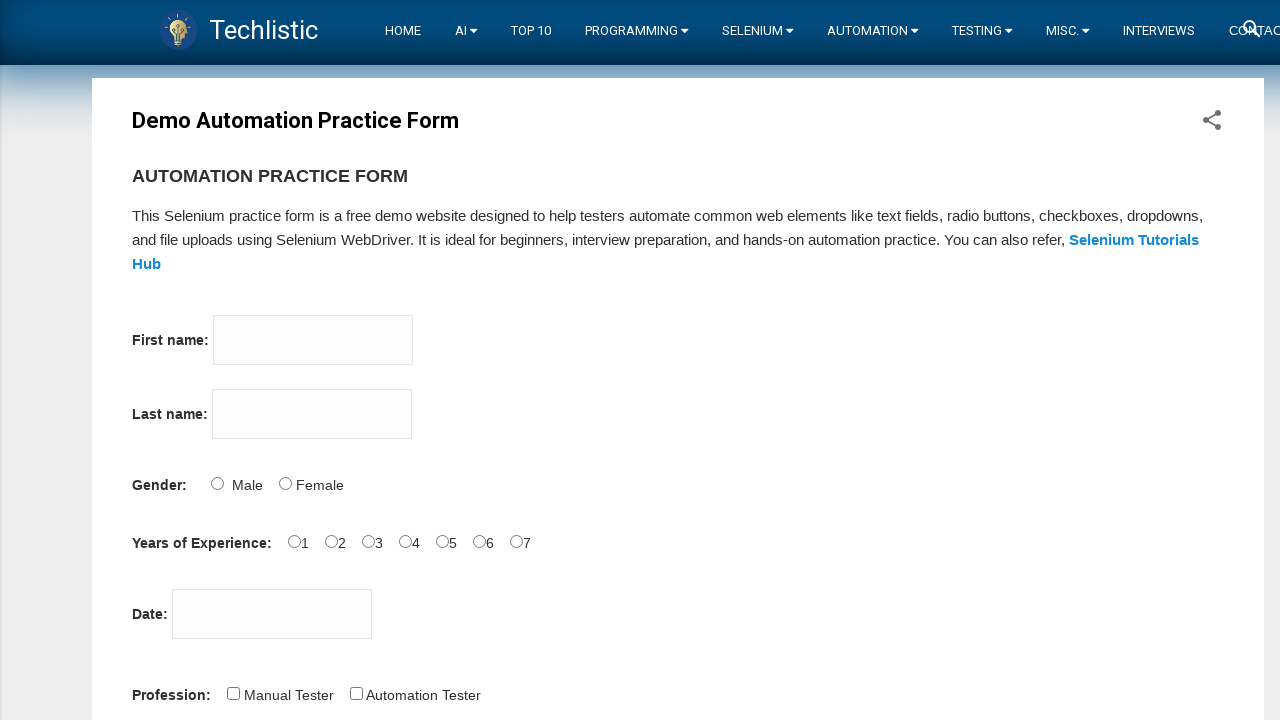

Filled first name field with 'Ayush' on [trbidi="on"] > :nth-child(2) > input
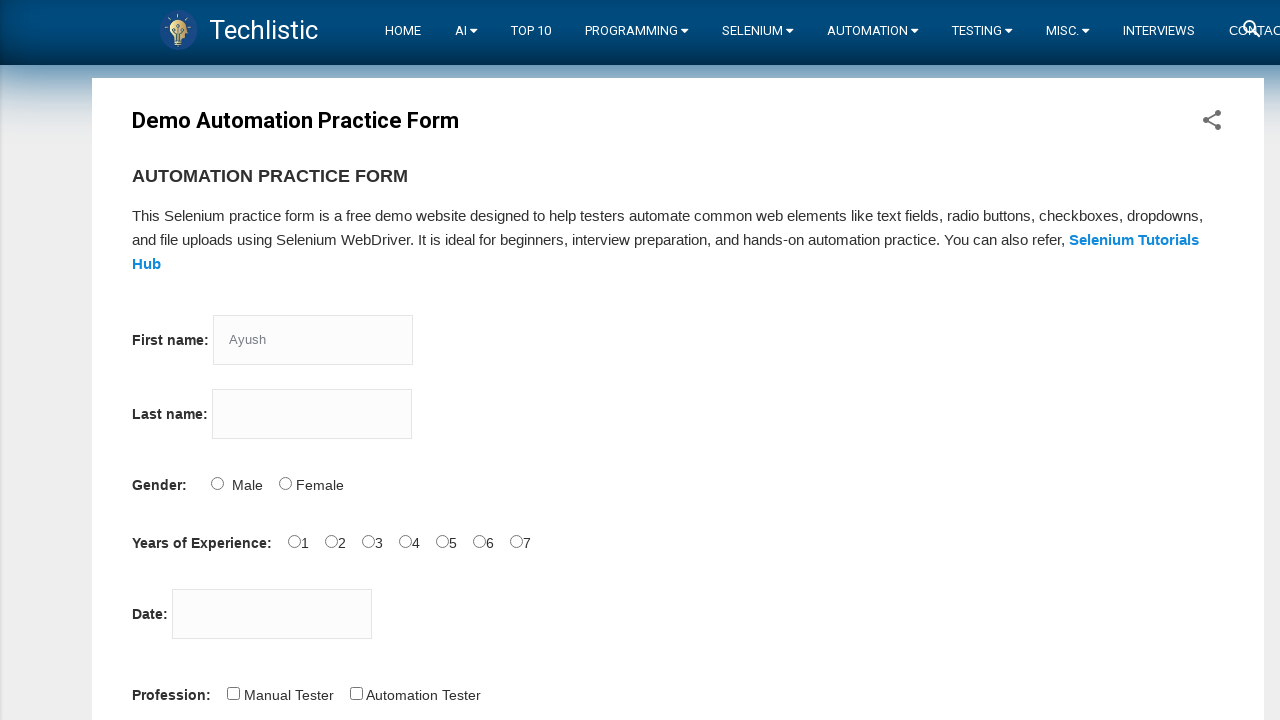

Filled last name field with 'Preenza' on :nth-child(5) > input
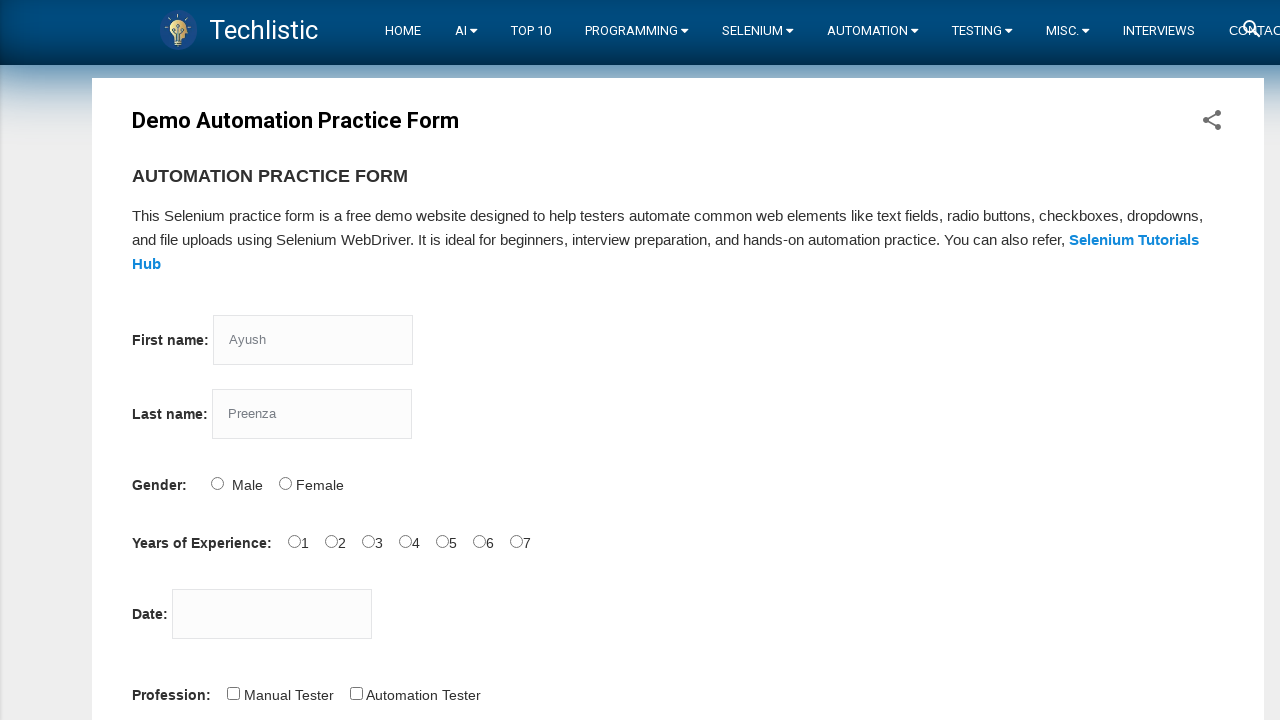

Selected male gender option at (217, 483) on #sex-0
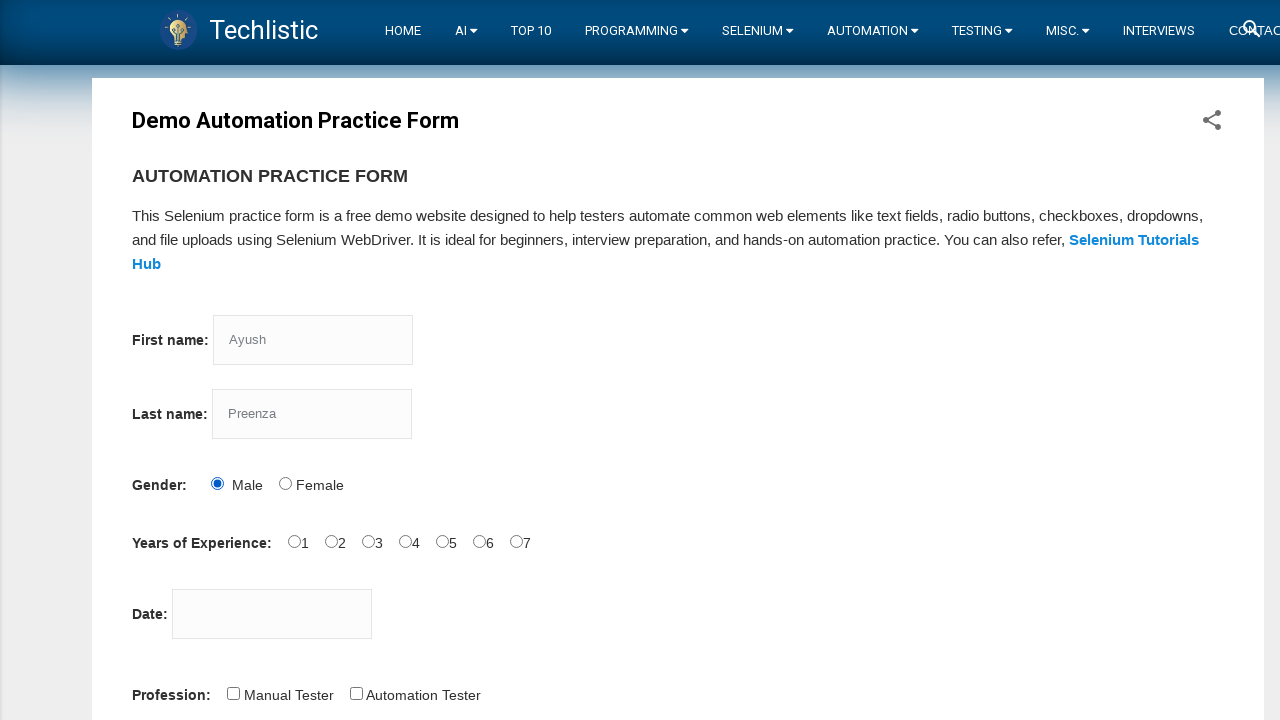

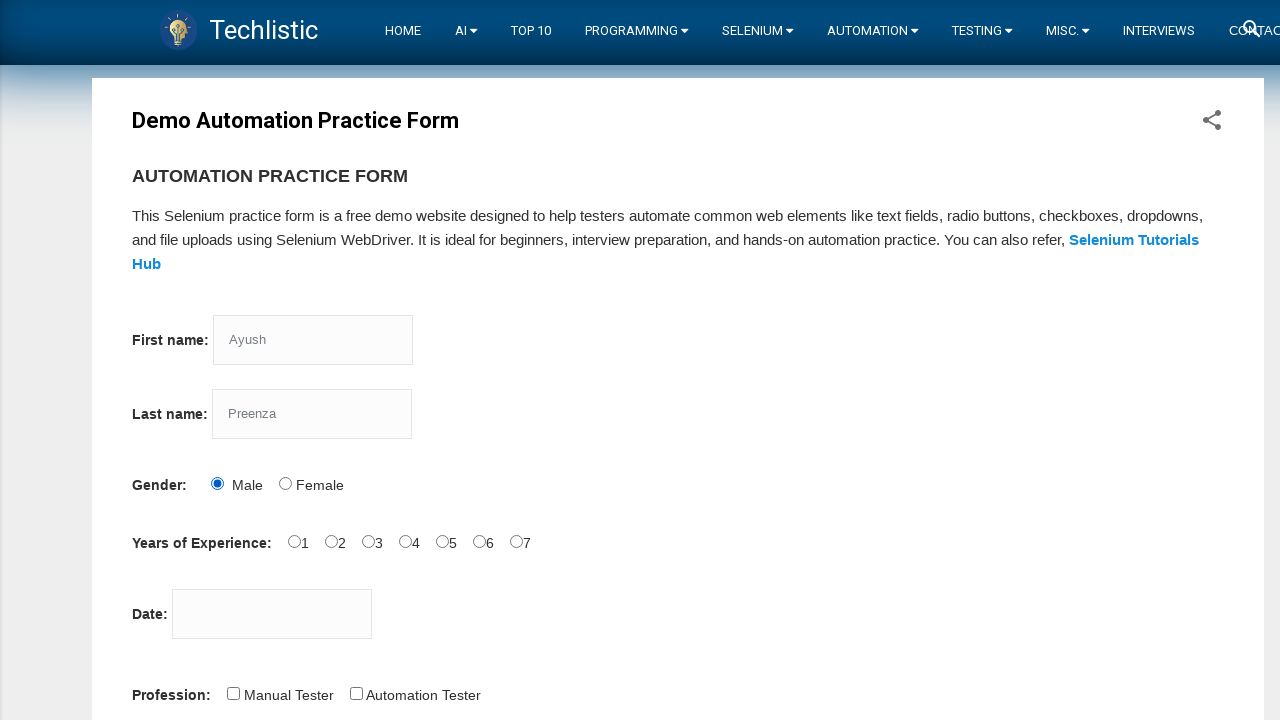